Tests element display state by checking if elements are visible and interacting with them conditionally

Starting URL: https://automationfc.github.io/basic-form/index.html

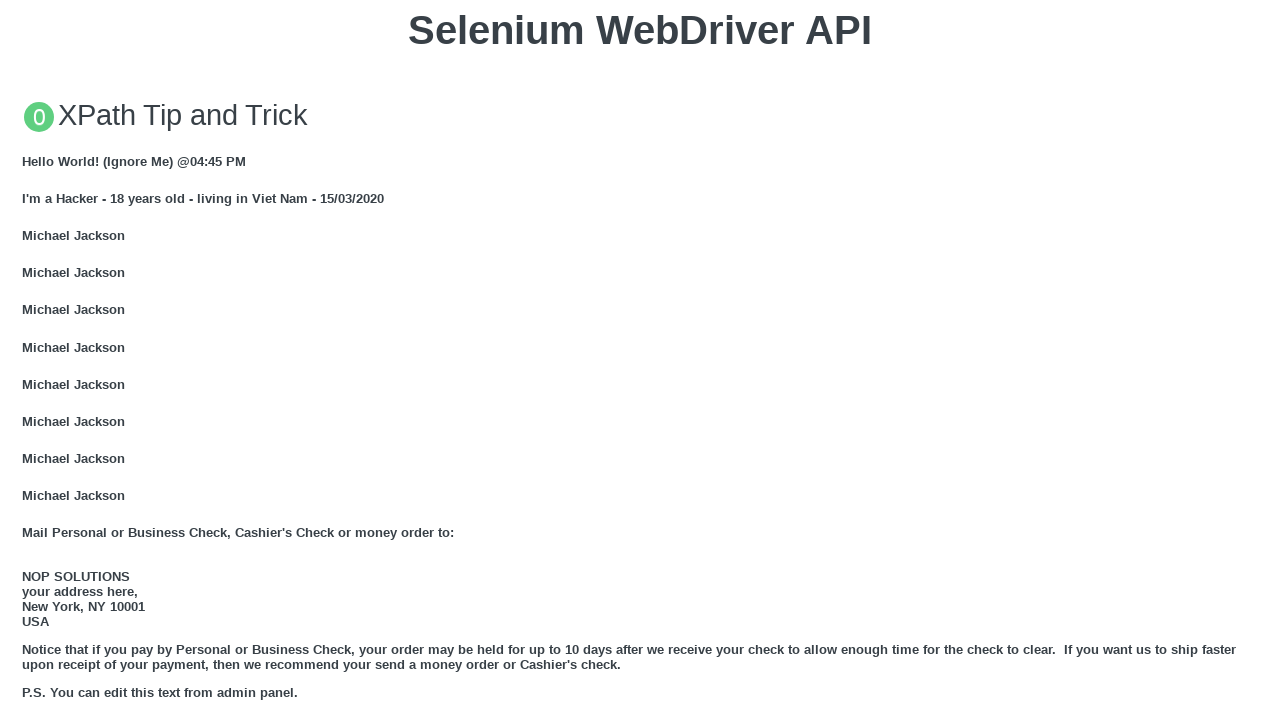

Verified email textbox is visible
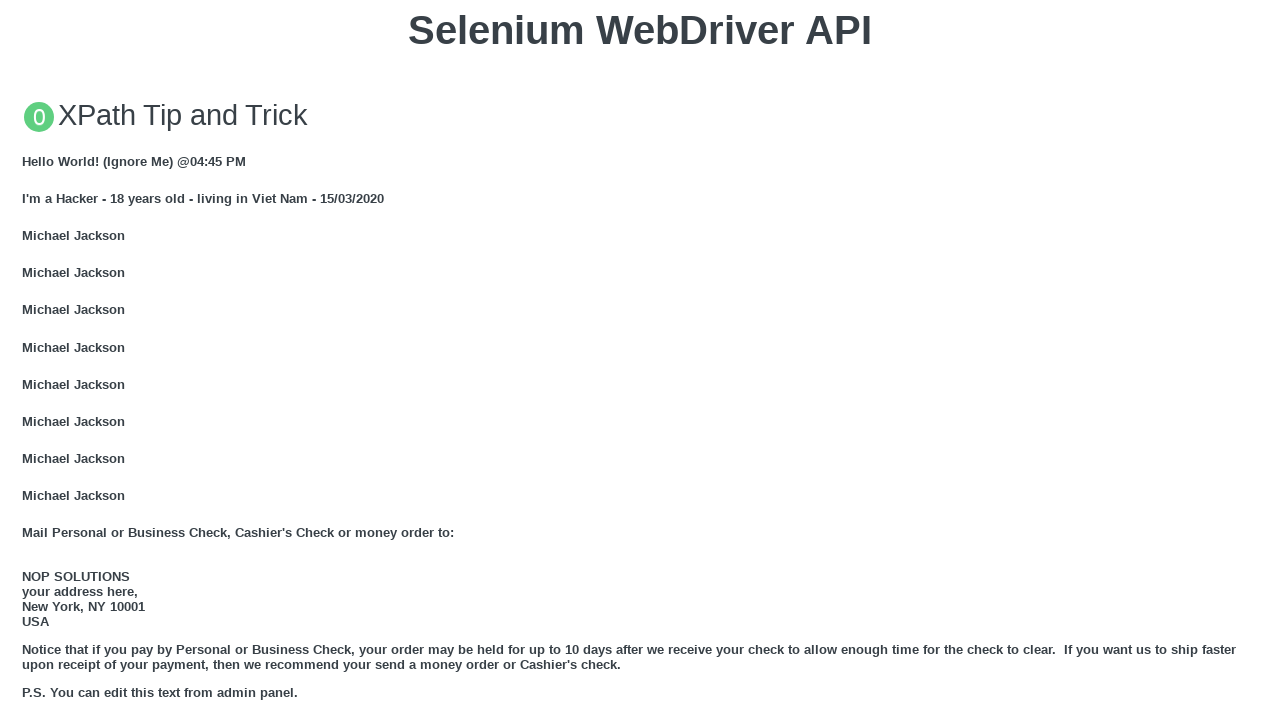

Filled email textbox with 'Automation Testing' on #mail
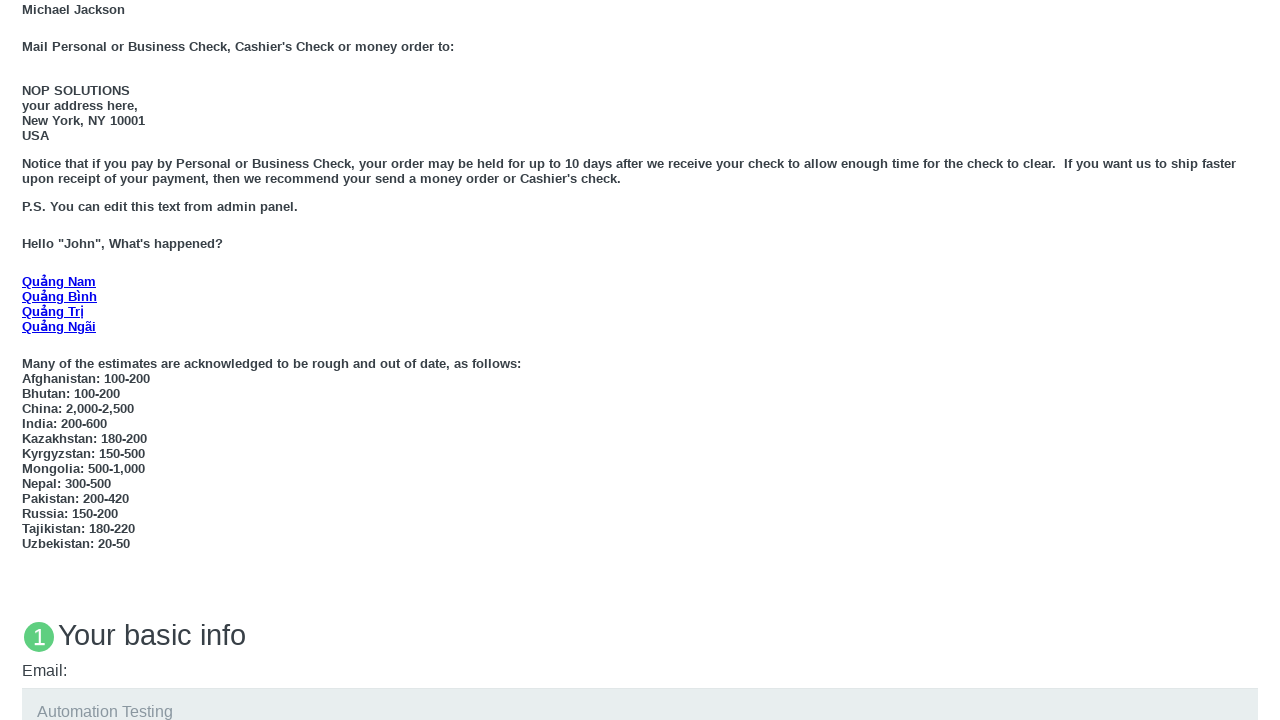

Verified 'Under 18' radio button is visible
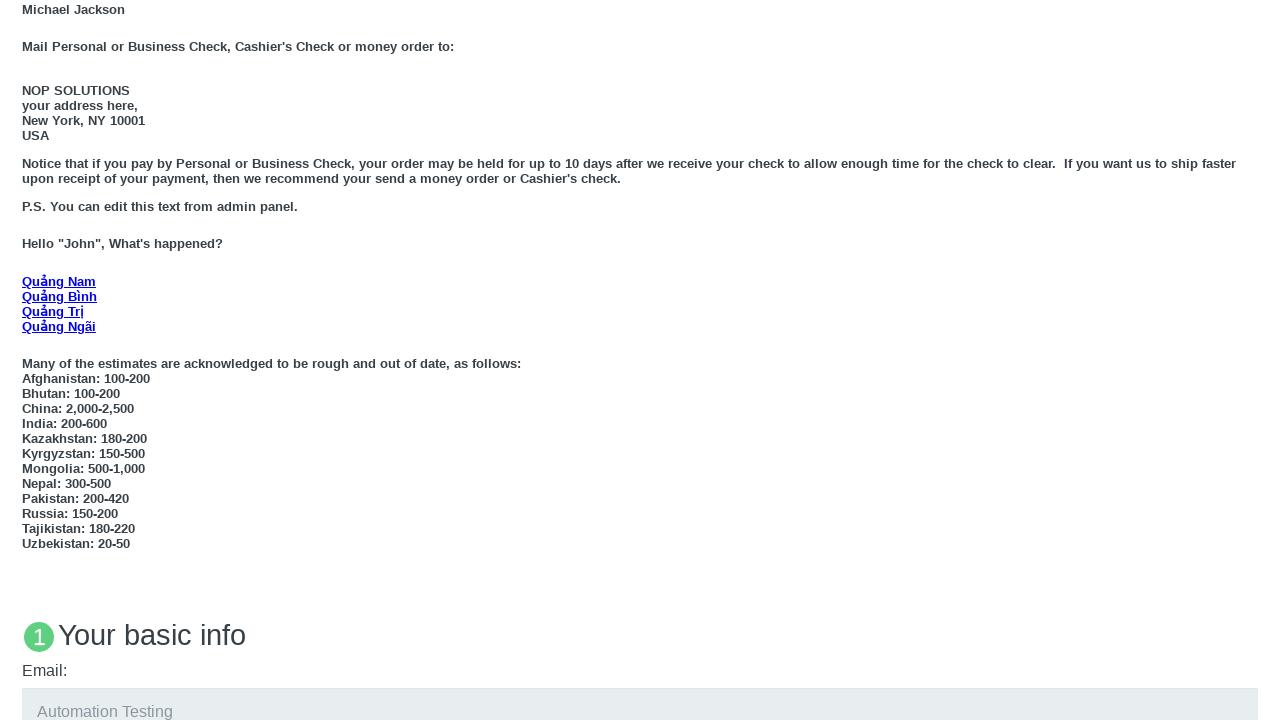

Clicked 'Under 18' radio button at (28, 360) on #under_18
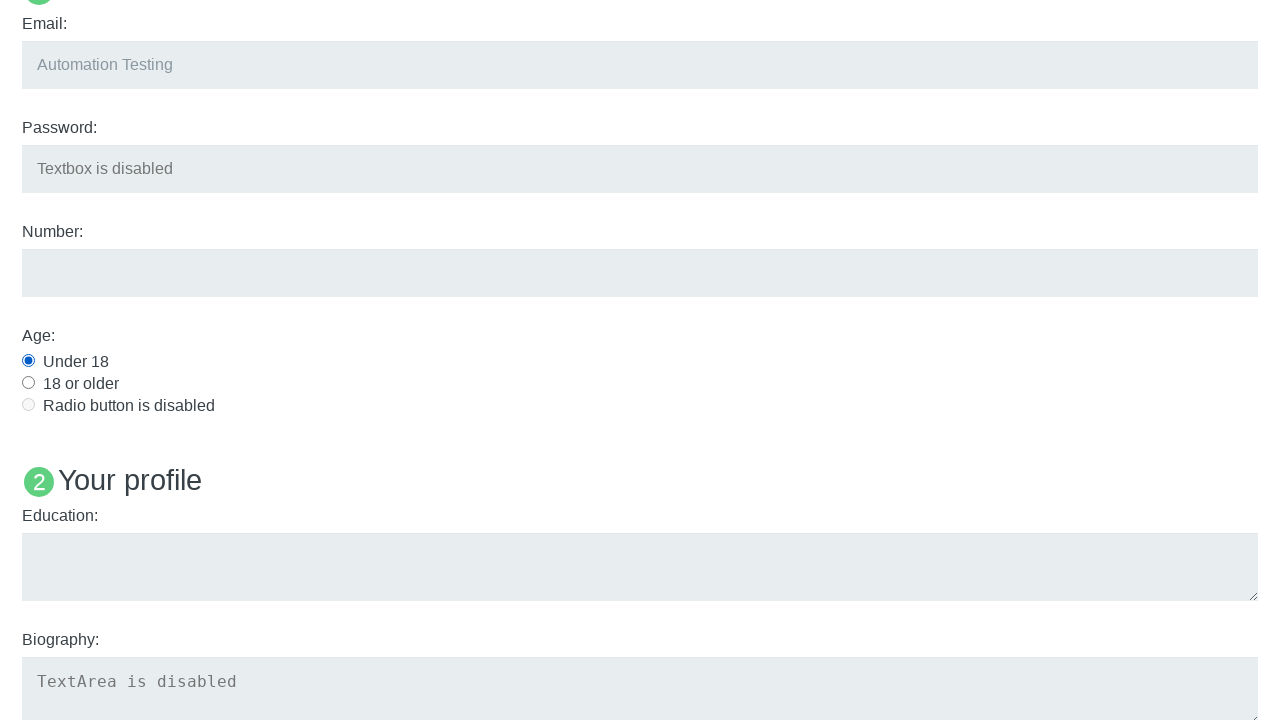

Verified education textarea is visible
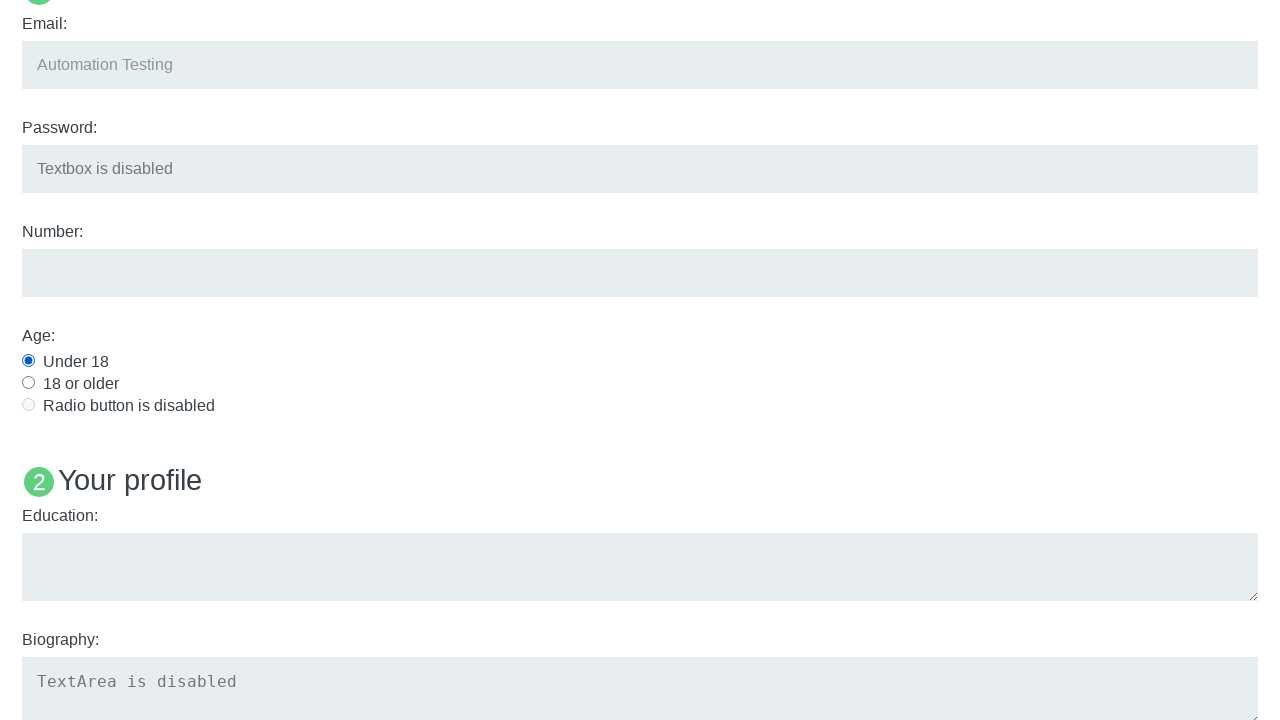

Filled education textarea with 'Automation Test' on #edu
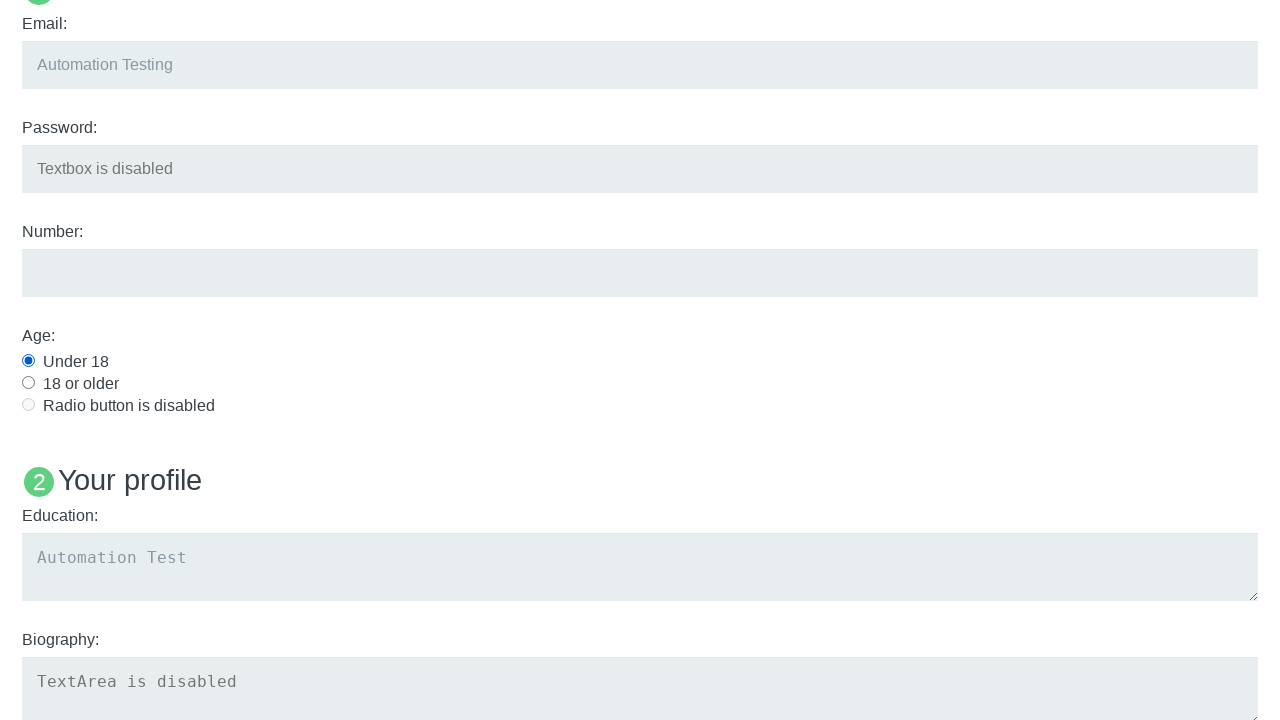

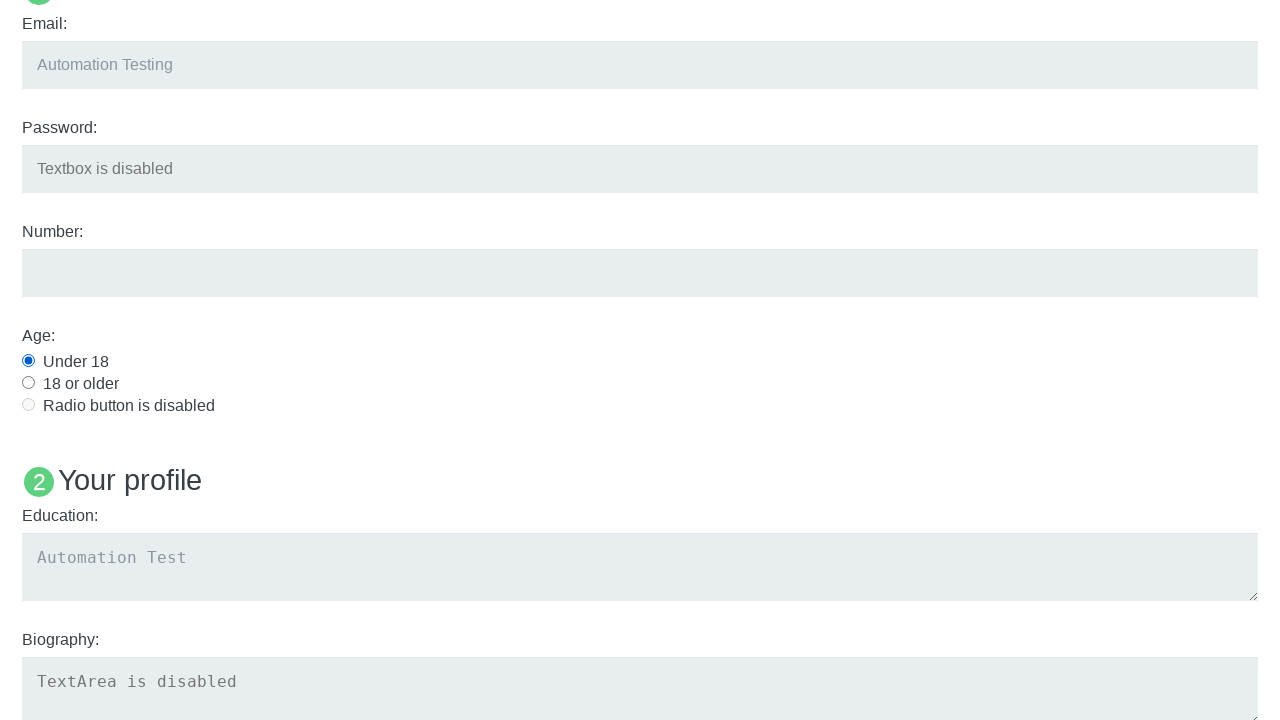